Tests dismissing a confirmation alert by clicking the Cancel tab and triggering a confirmation dialog

Starting URL: http://demo.automationtesting.in/Alerts.html

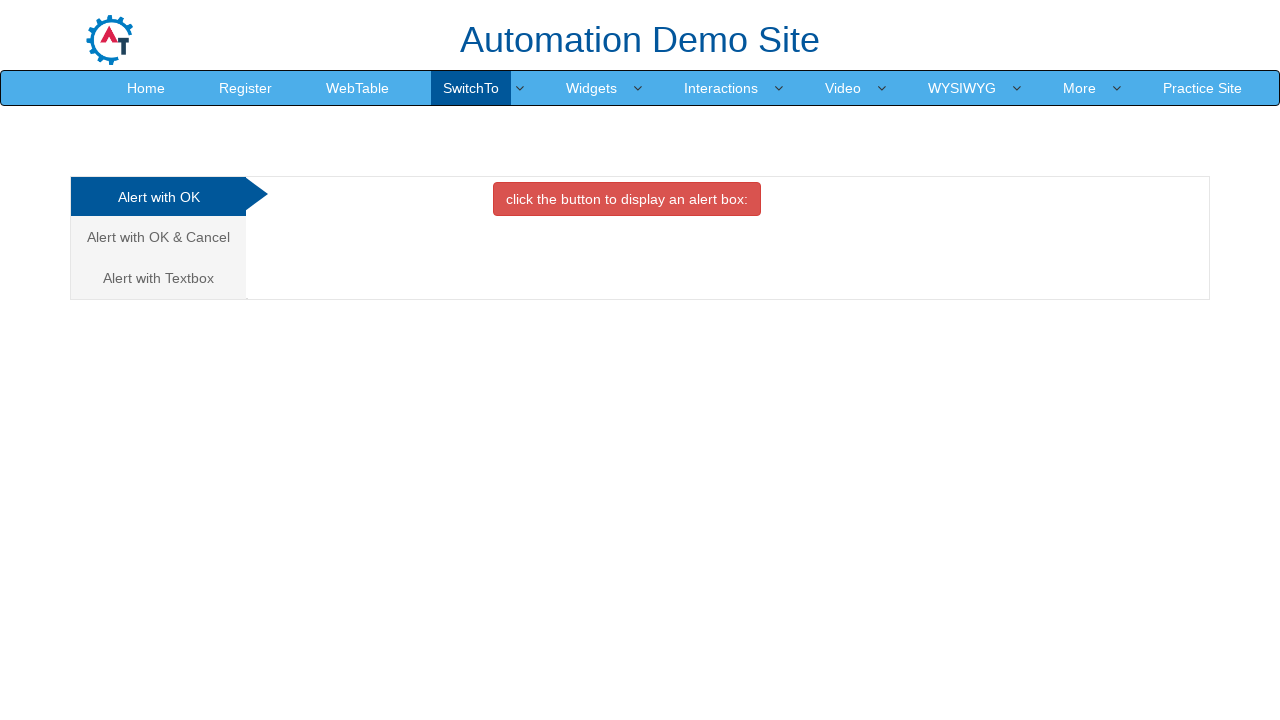

Clicked on Alert with Cancel tab at (158, 237) on xpath=//a[contains(@href,'#CancelTab')]
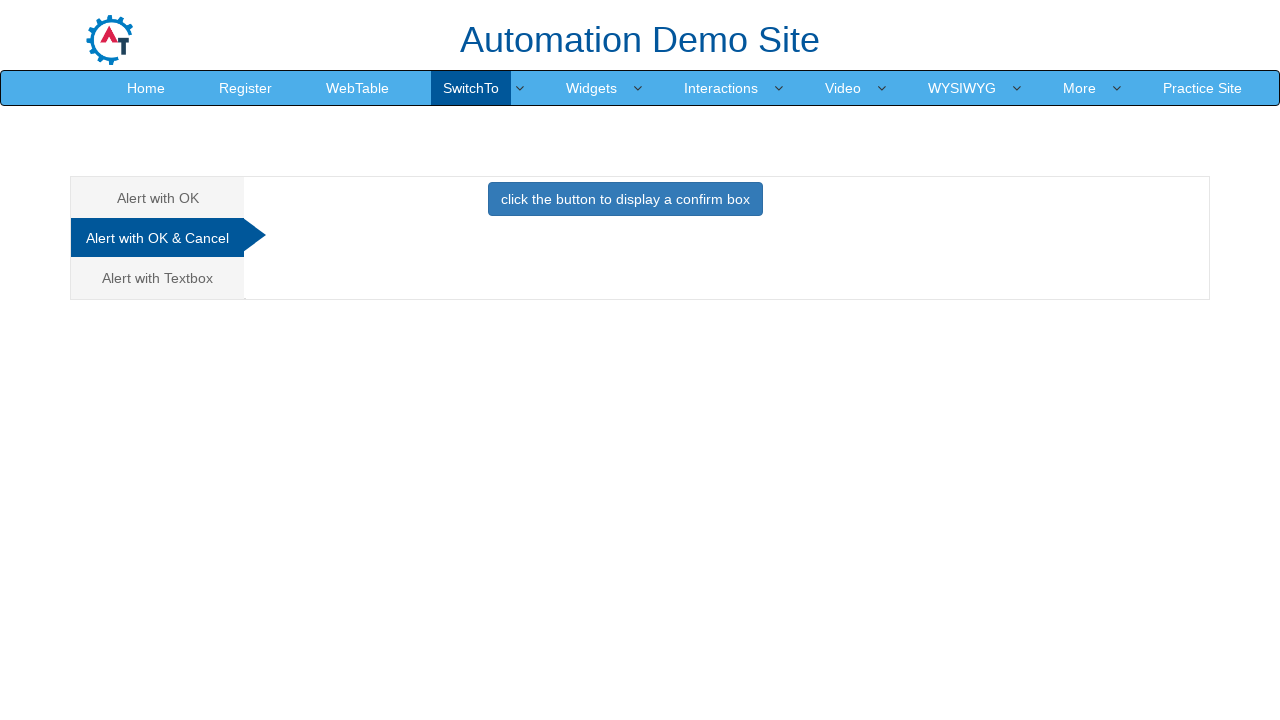

Set up dialog handler to dismiss confirmation alerts
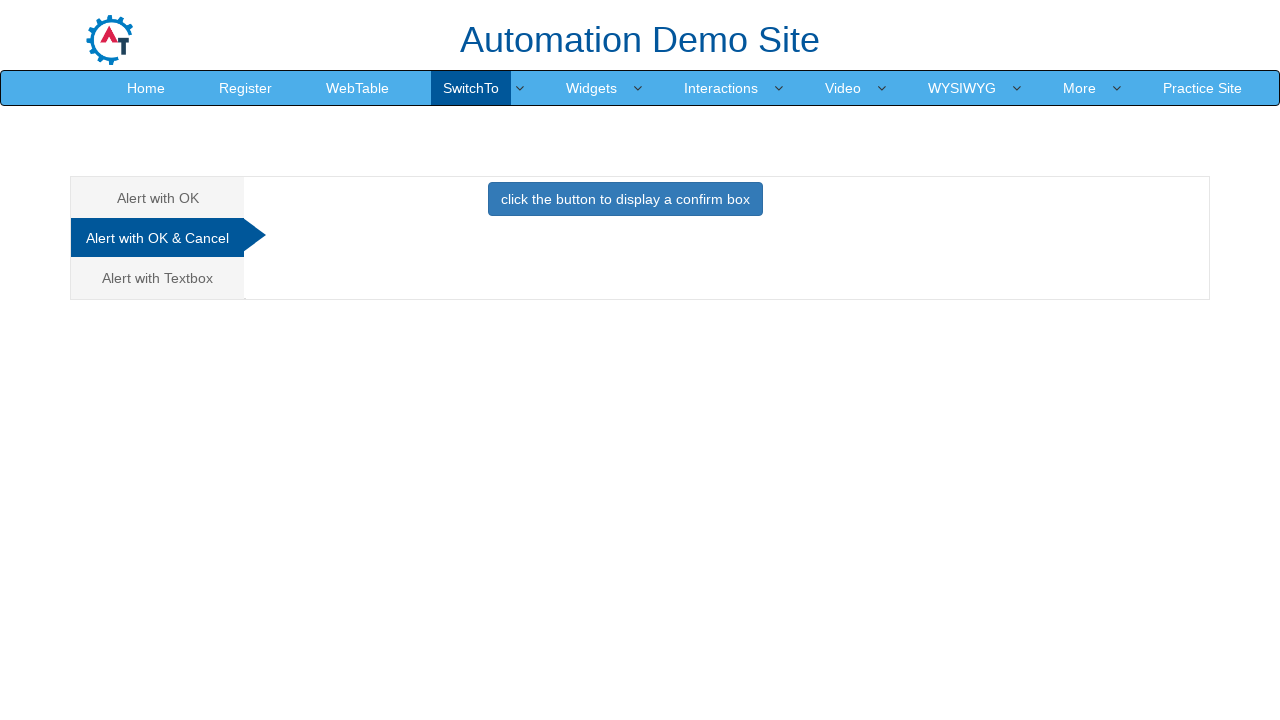

Clicked button to trigger confirmation dialog at (625, 199) on xpath=//button[contains(@class,'btn-primary')]
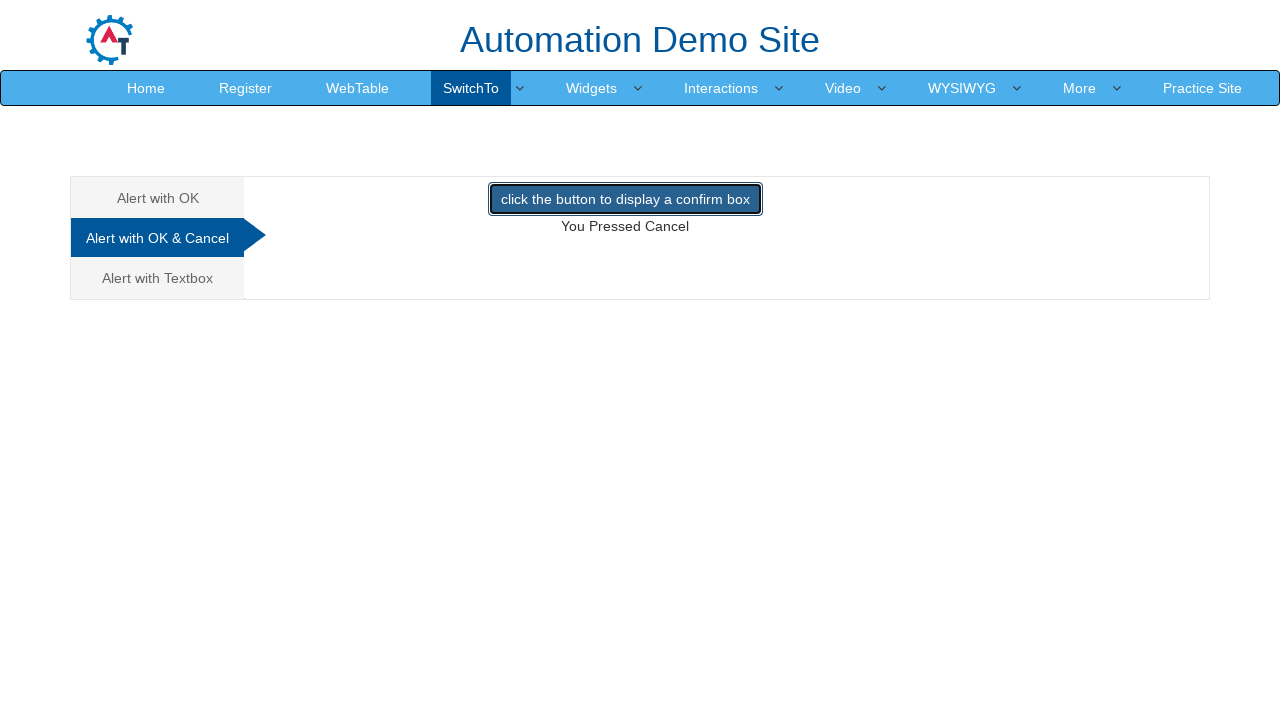

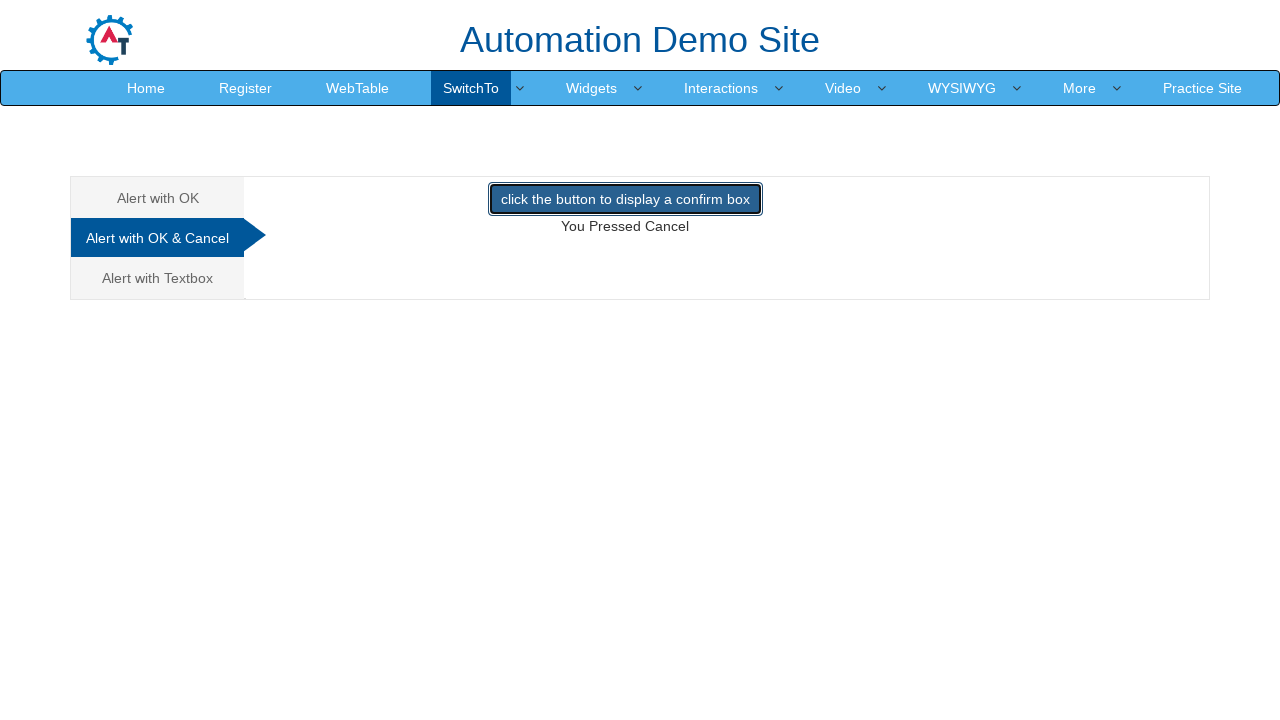